Tests browser tab functionality by clicking a button that opens a new tab, switching to the new tab to verify content, then closing it and returning to the original tab

Starting URL: https://demoqa.com/browser-windows

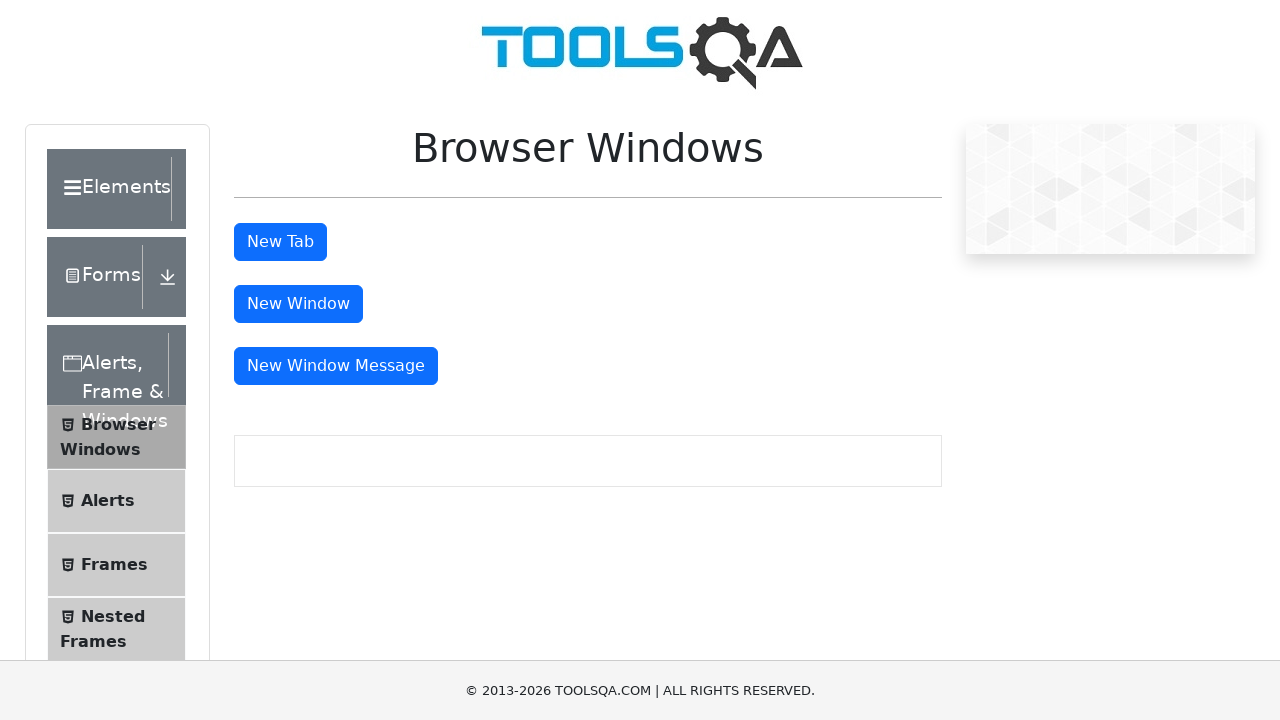

Clicked button to open new tab at (280, 242) on #tabButton
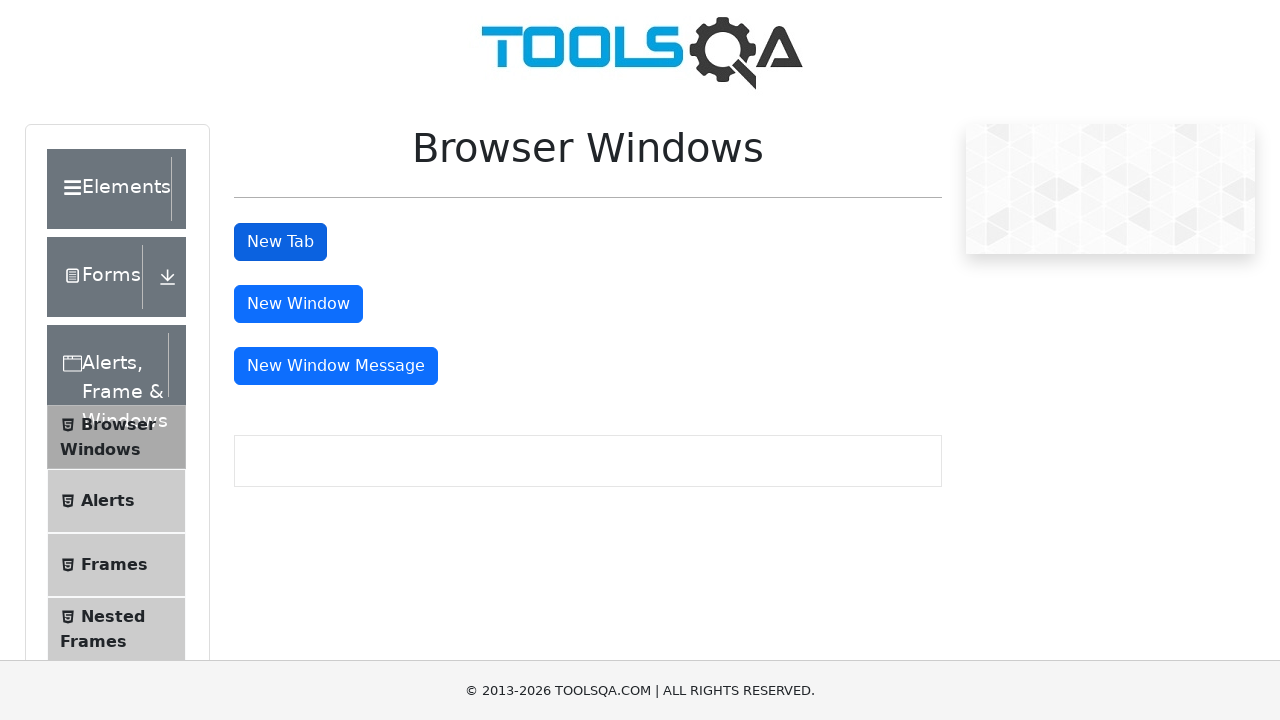

Retrieved all pages from browser context
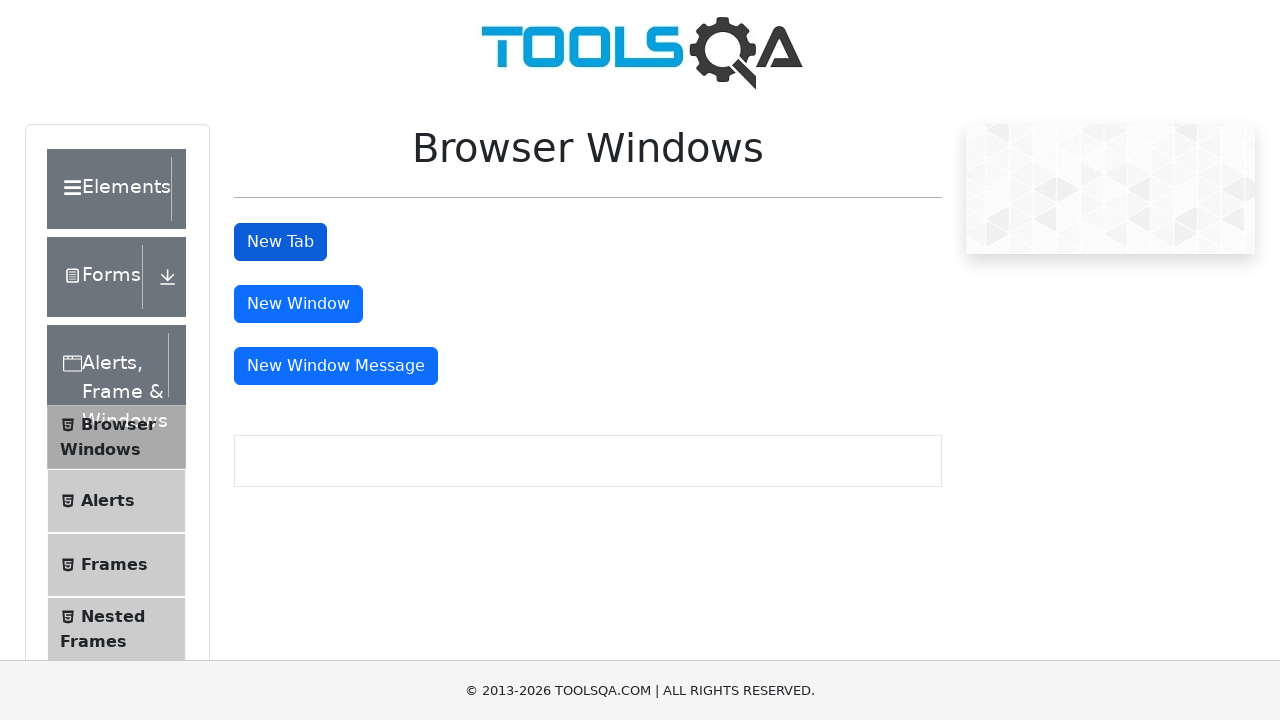

Switched to newly opened tab
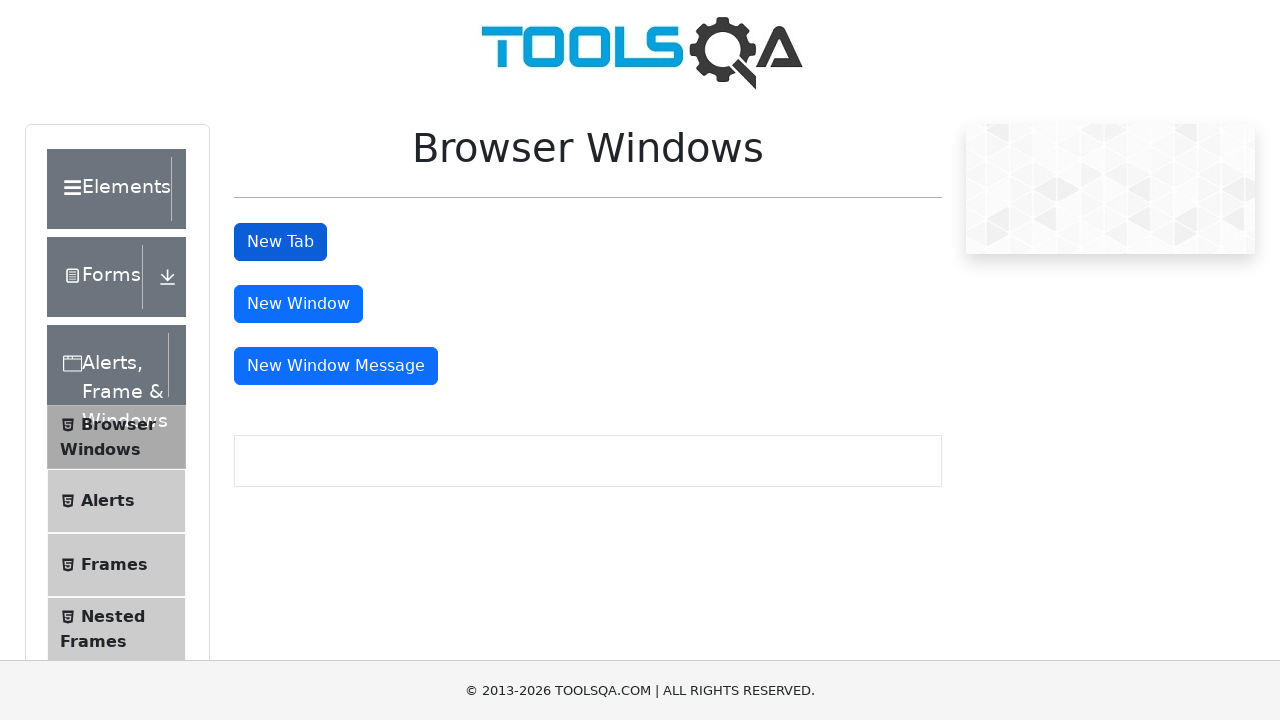

Verified heading is displayed in new tab
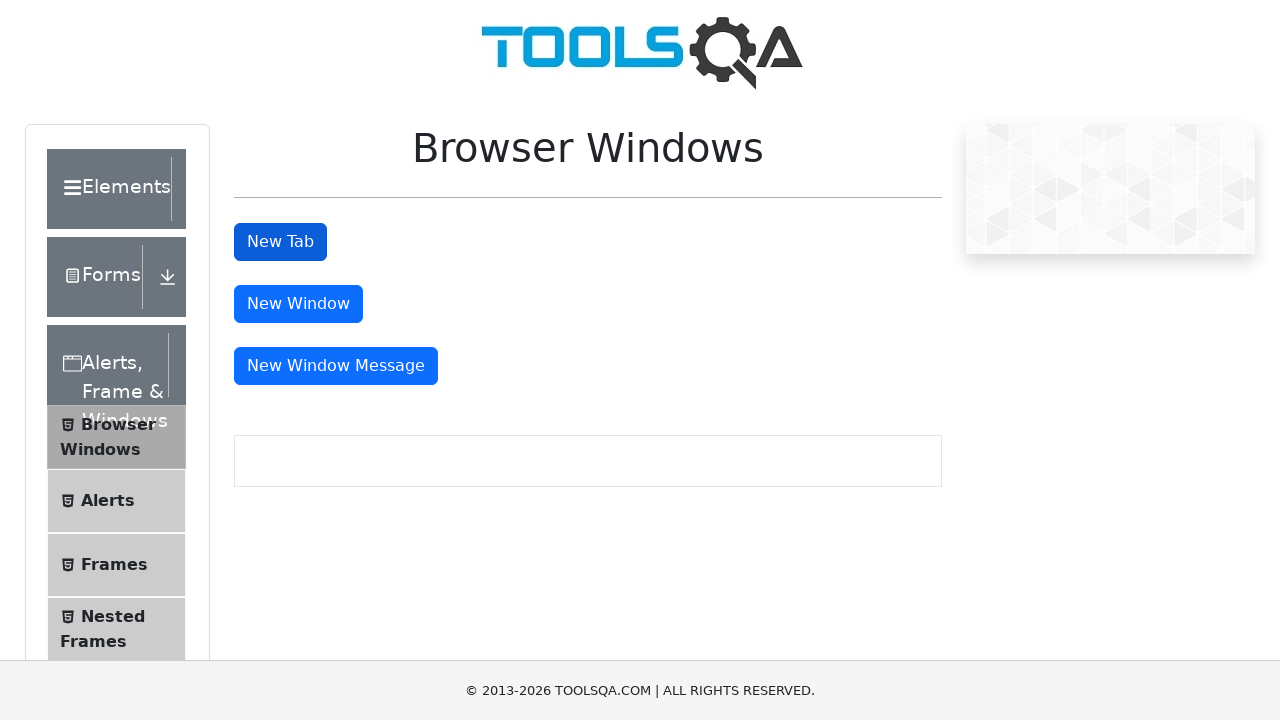

Closed the new tab
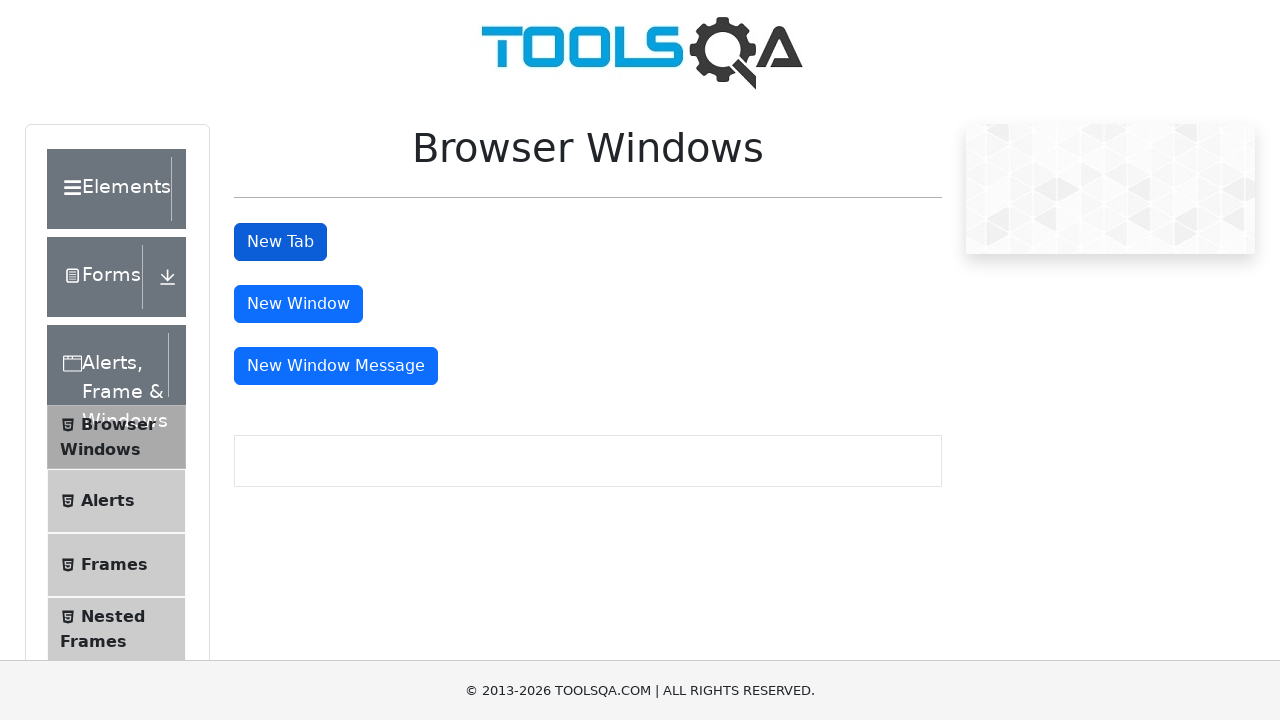

Verified return to original tab with 'Browser Windows' heading
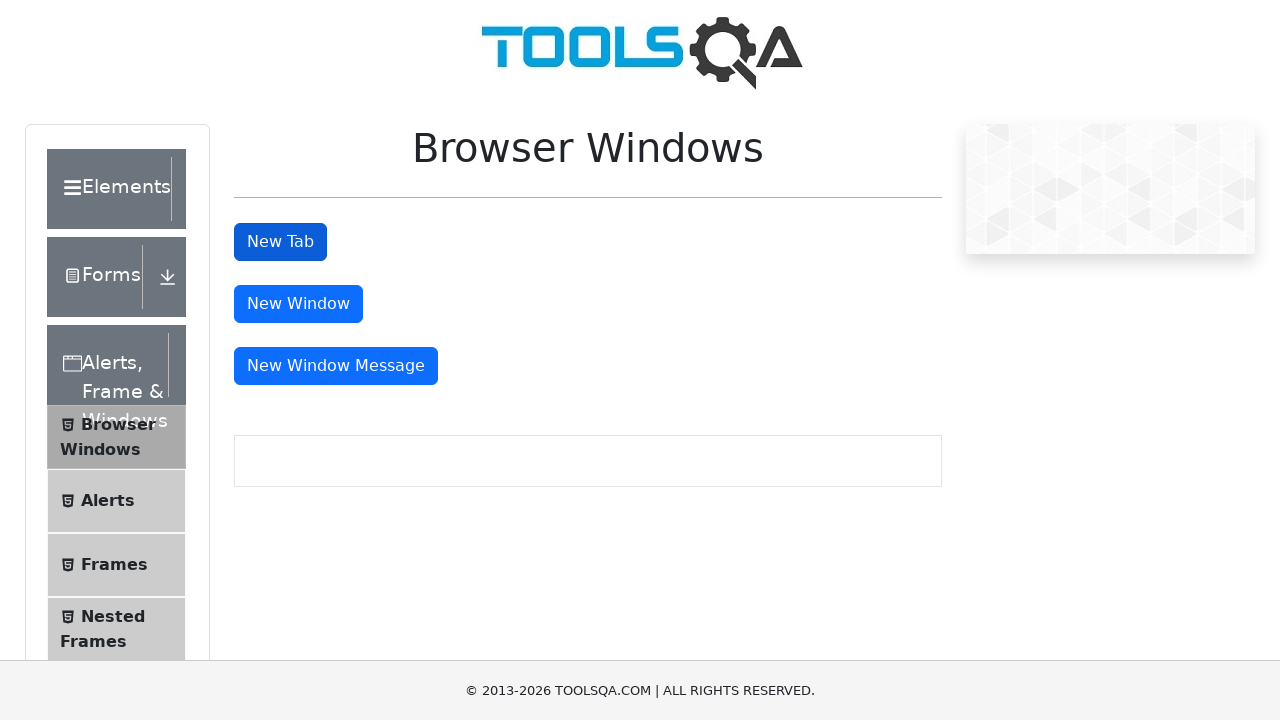

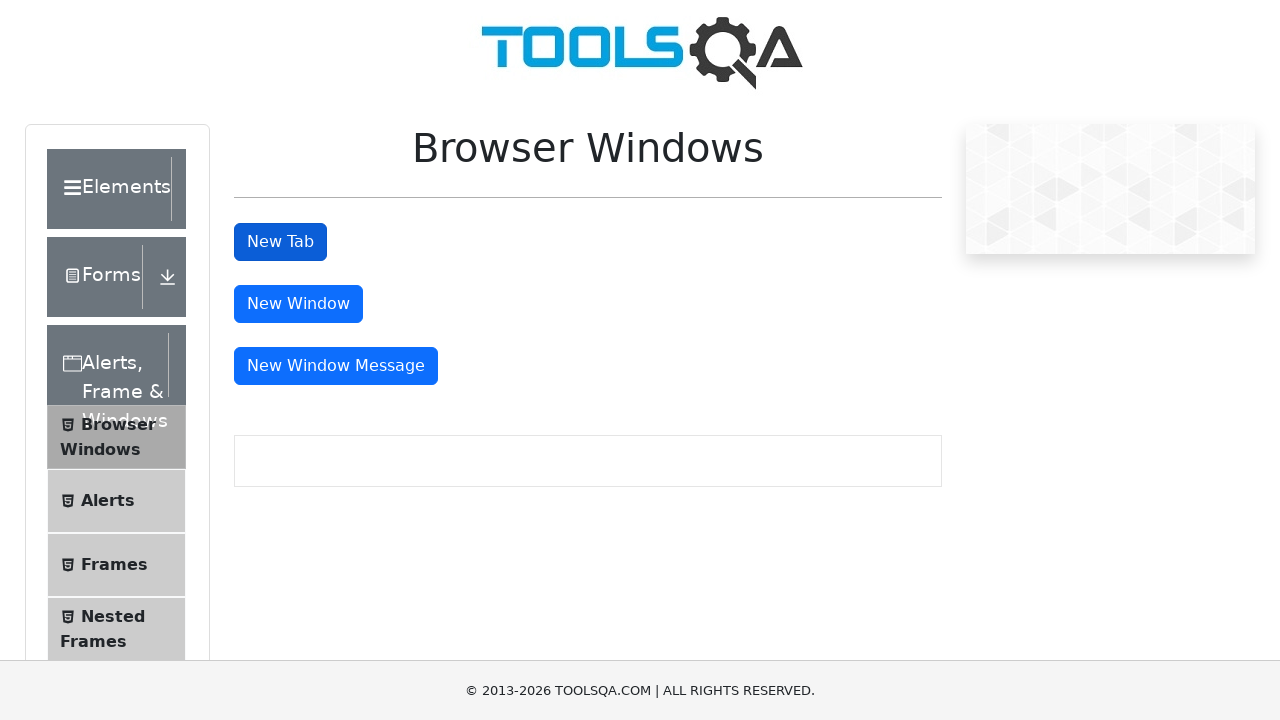